Double-clicks the Submit button on the form

Starting URL: https://zimaev.github.io/text_input/

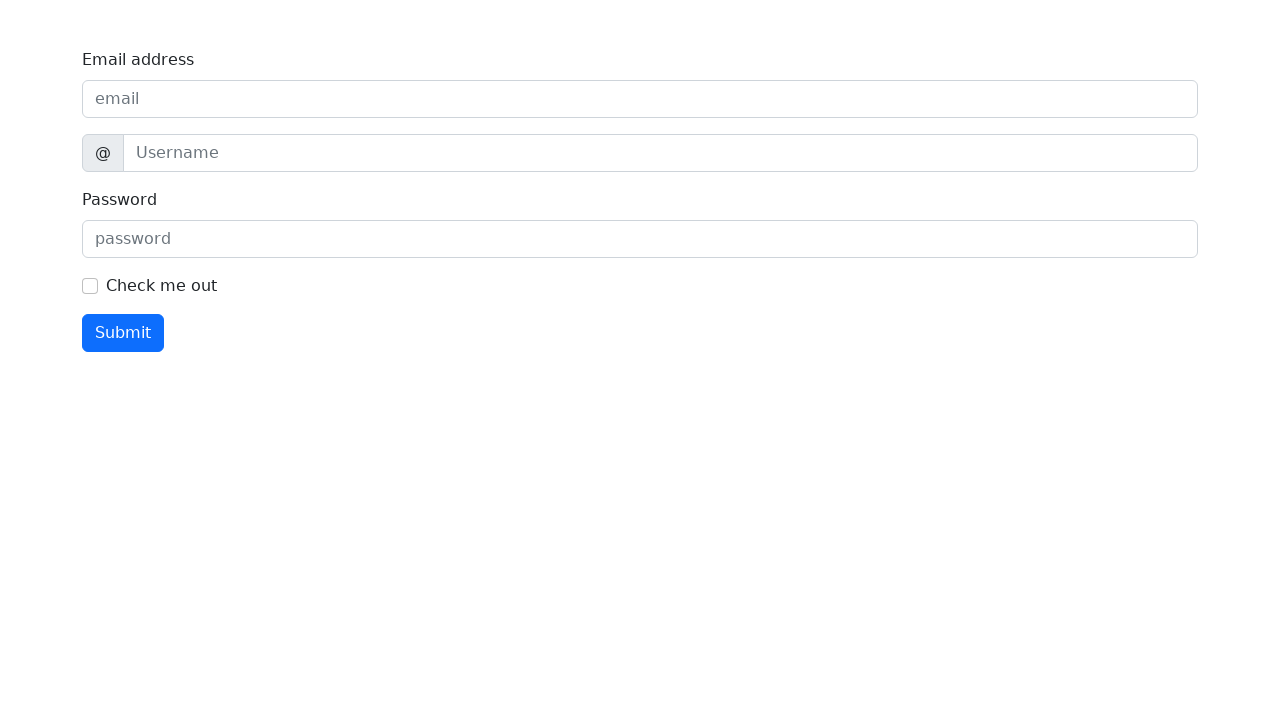

Double-clicked the Submit button on the form at (123, 333) on internal:text="Submit"i
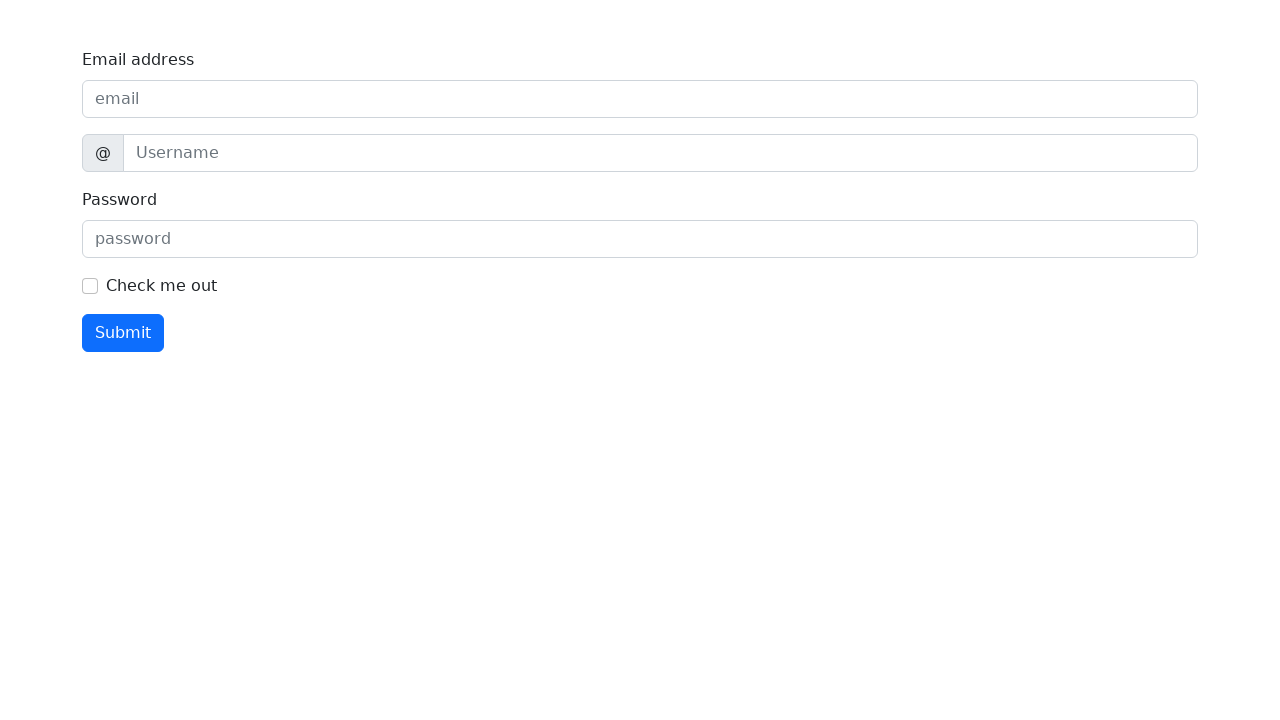

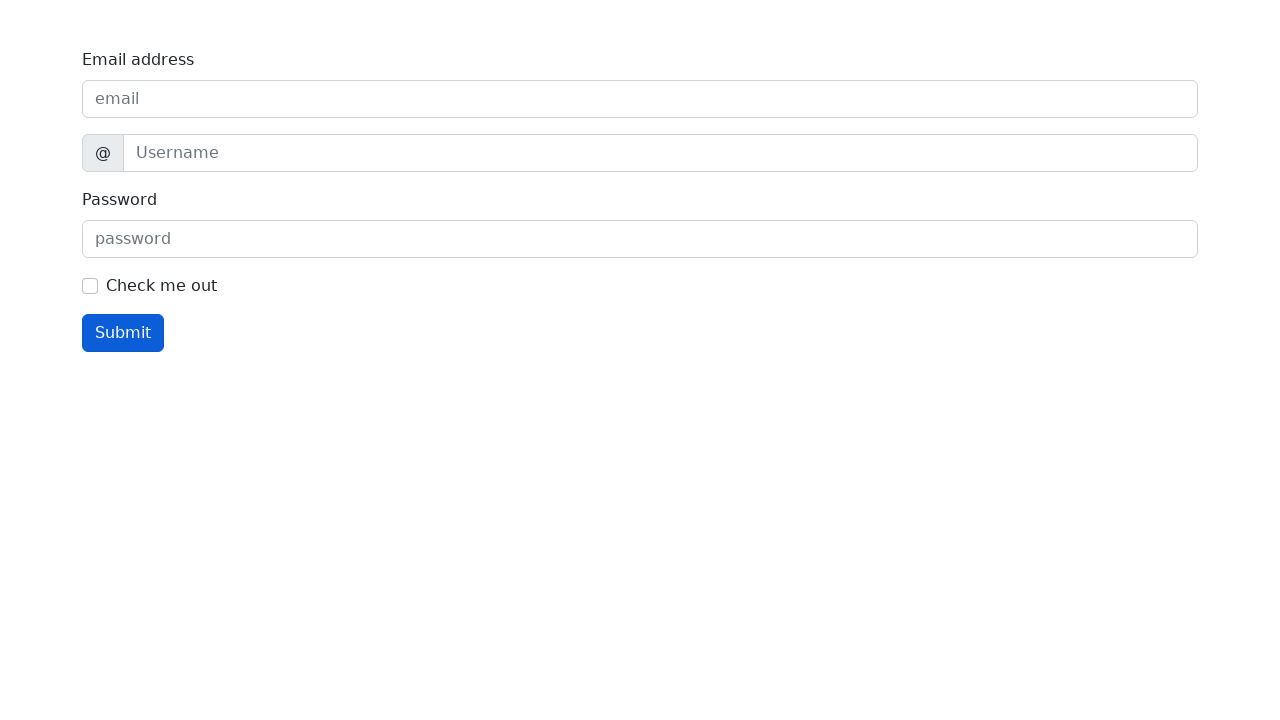